Tests that edits are saved when the input loses focus (blur event)

Starting URL: https://demo.playwright.dev/todomvc

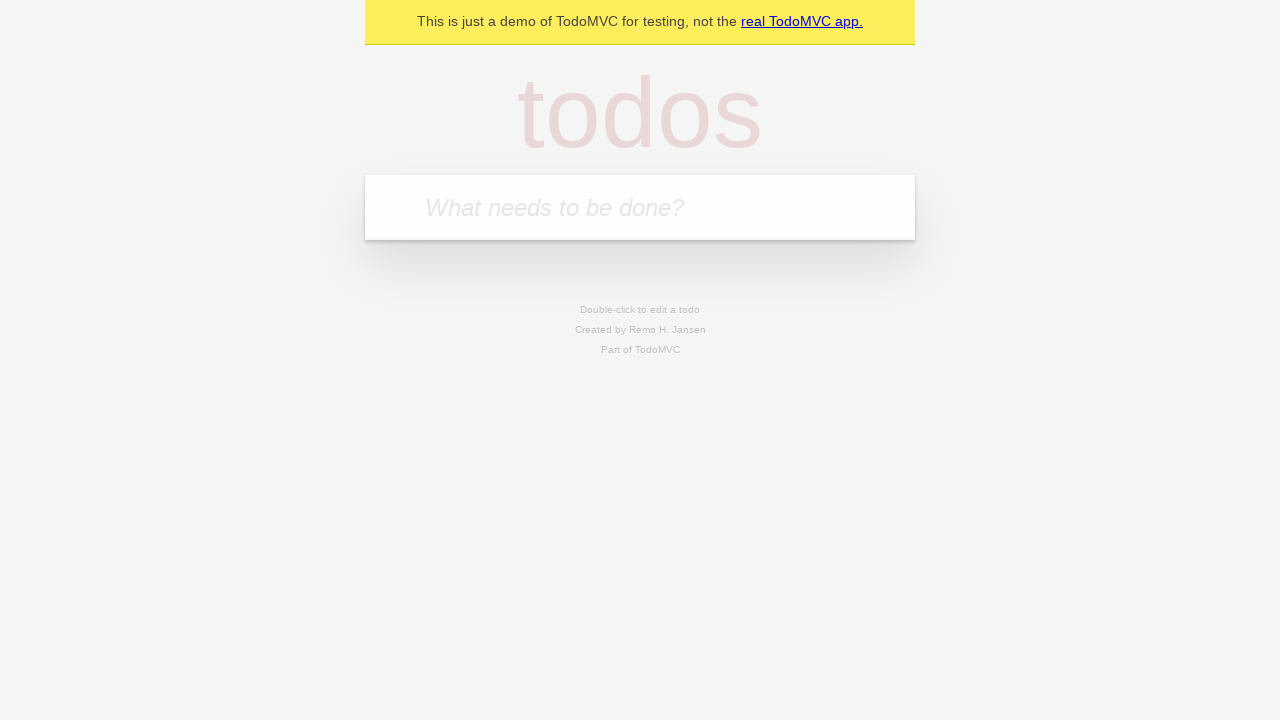

Filled first todo input with 'buy some cheese' on internal:attr=[placeholder="What needs to be done?"i]
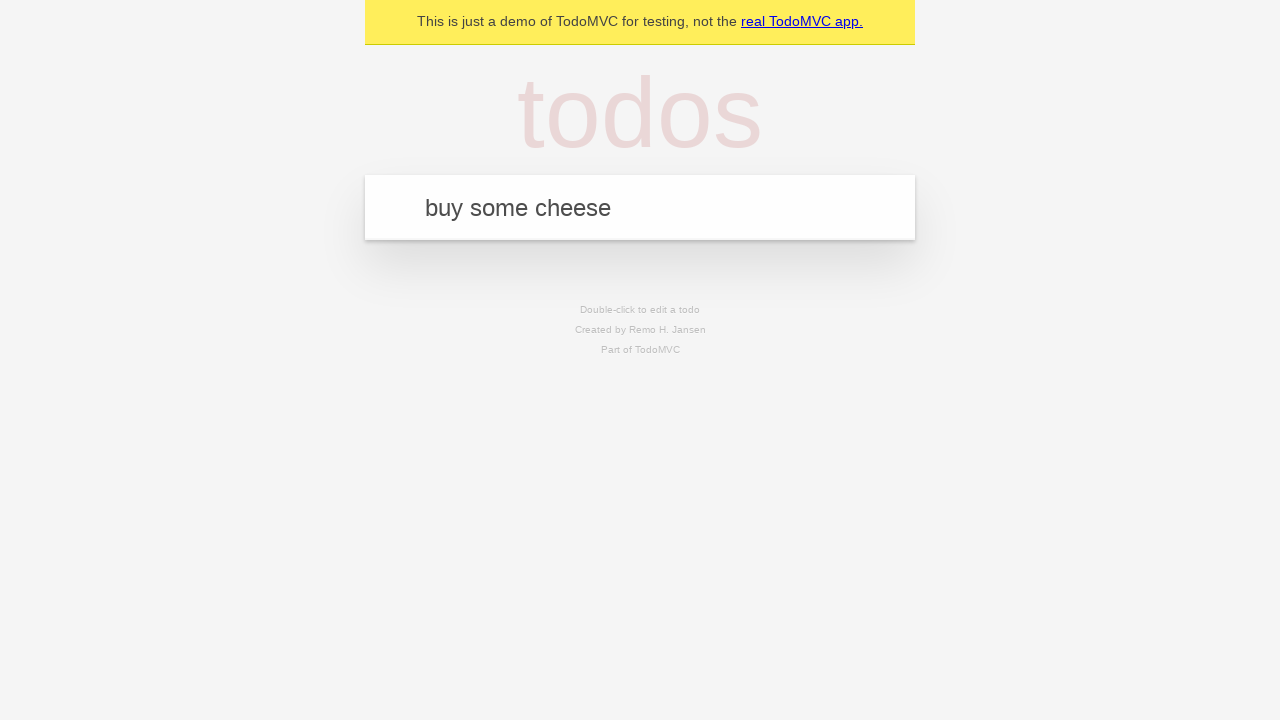

Pressed Enter to create first todo on internal:attr=[placeholder="What needs to be done?"i]
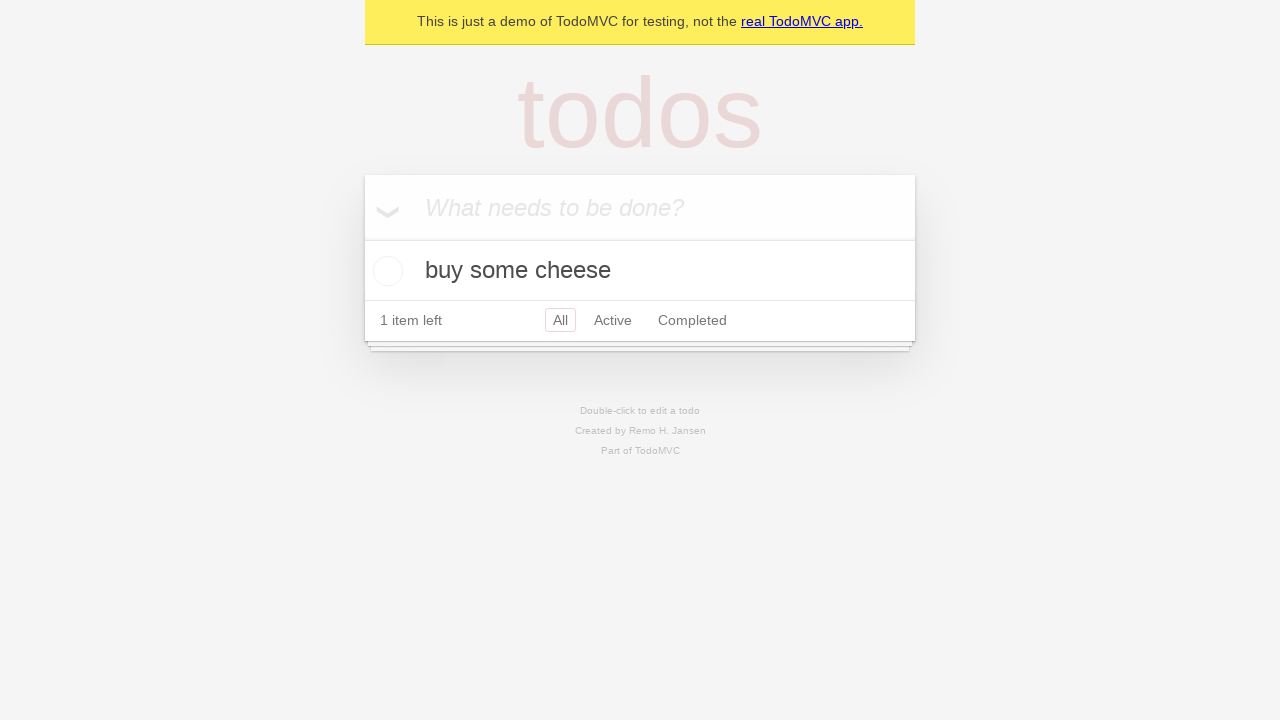

Filled second todo input with 'feed the cat' on internal:attr=[placeholder="What needs to be done?"i]
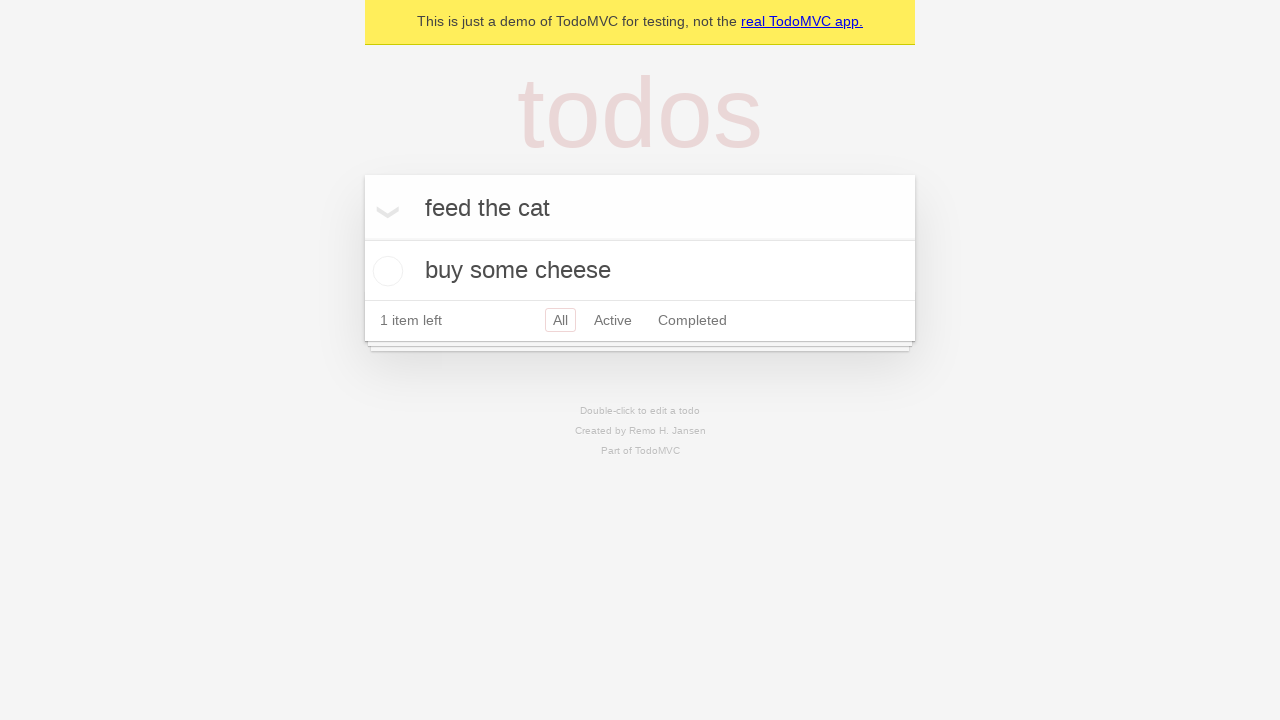

Pressed Enter to create second todo on internal:attr=[placeholder="What needs to be done?"i]
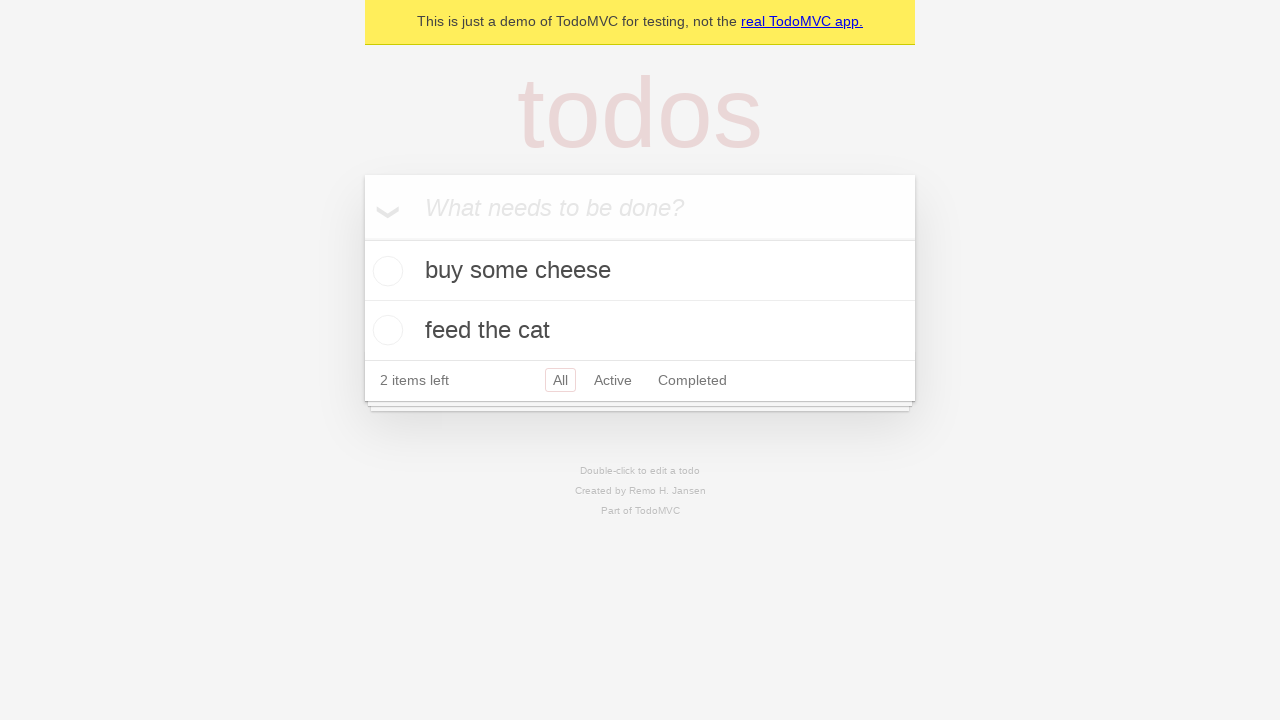

Filled third todo input with 'book a doctors appointment' on internal:attr=[placeholder="What needs to be done?"i]
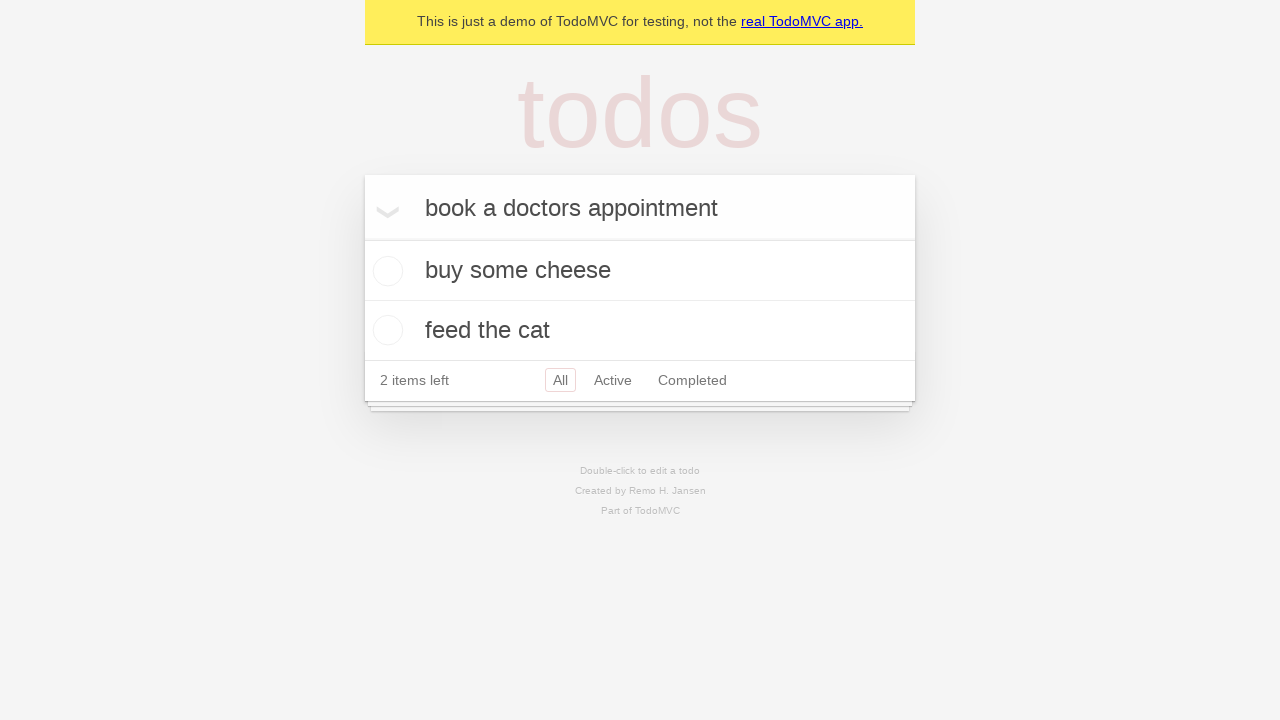

Pressed Enter to create third todo on internal:attr=[placeholder="What needs to be done?"i]
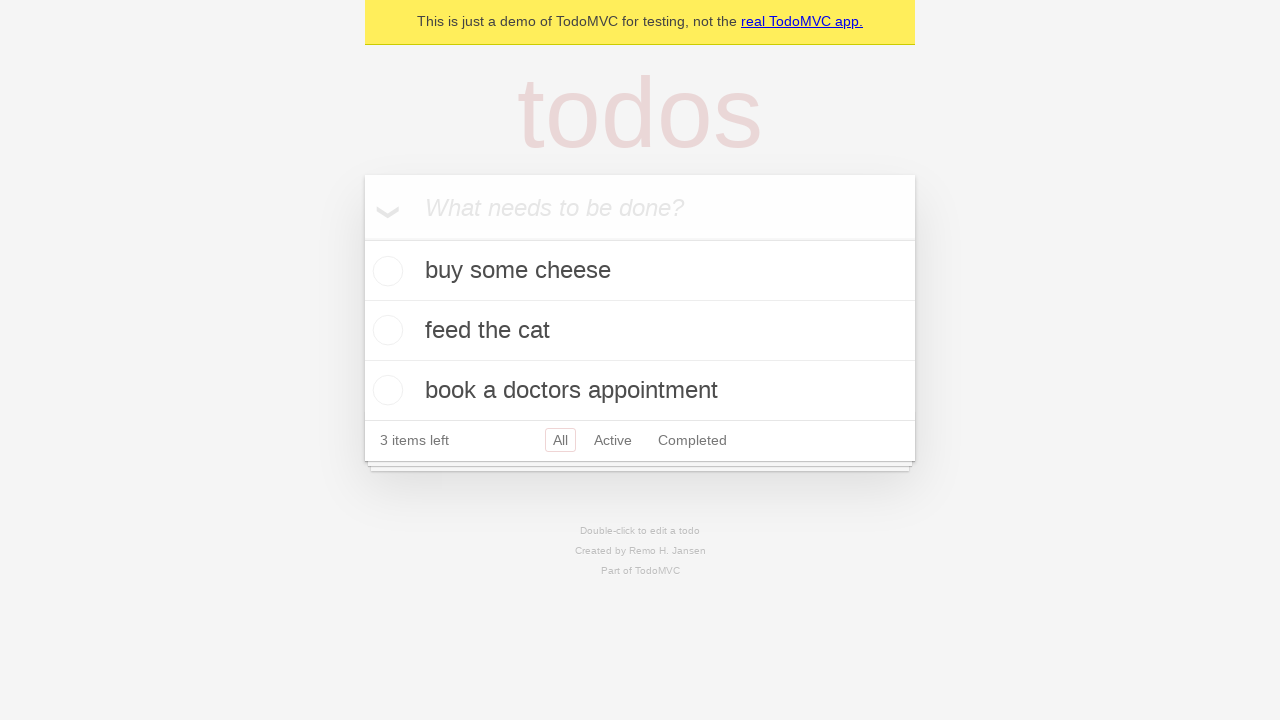

Double-clicked second todo item to enter edit mode at (640, 331) on internal:testid=[data-testid="todo-item"s] >> nth=1
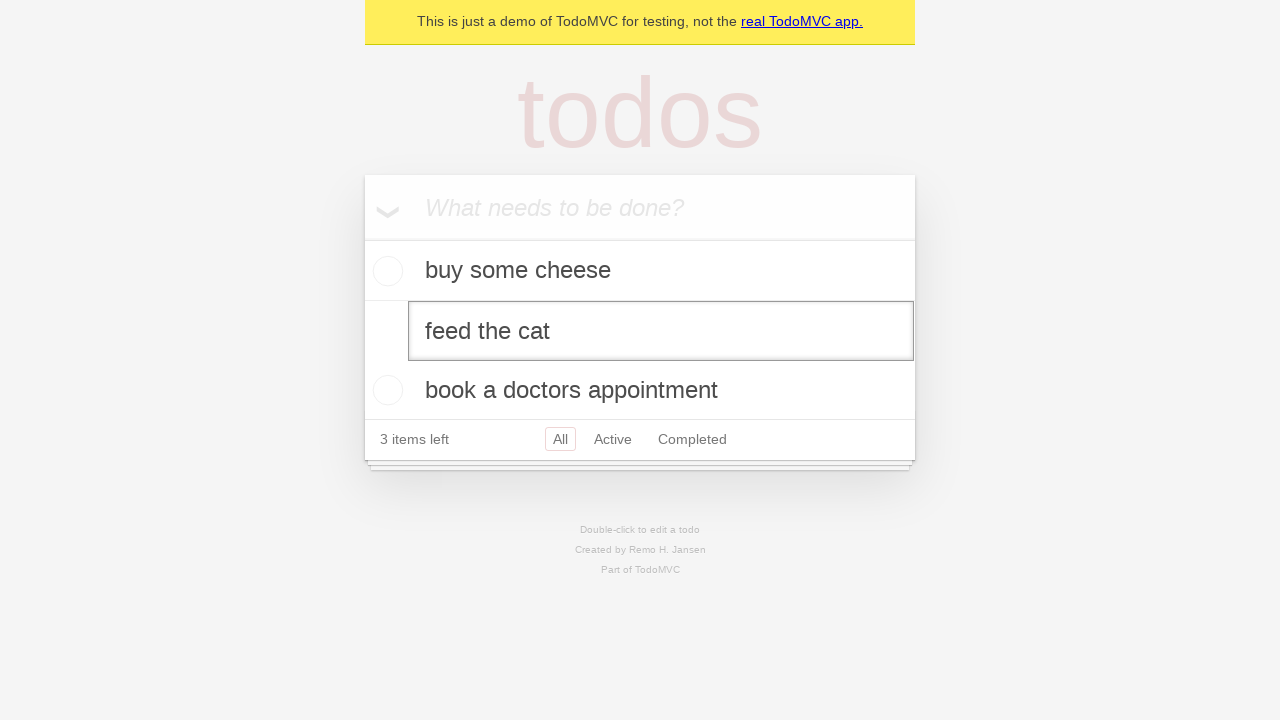

Edited second todo text to 'buy some sausages' on internal:testid=[data-testid="todo-item"s] >> nth=1 >> internal:role=textbox[nam
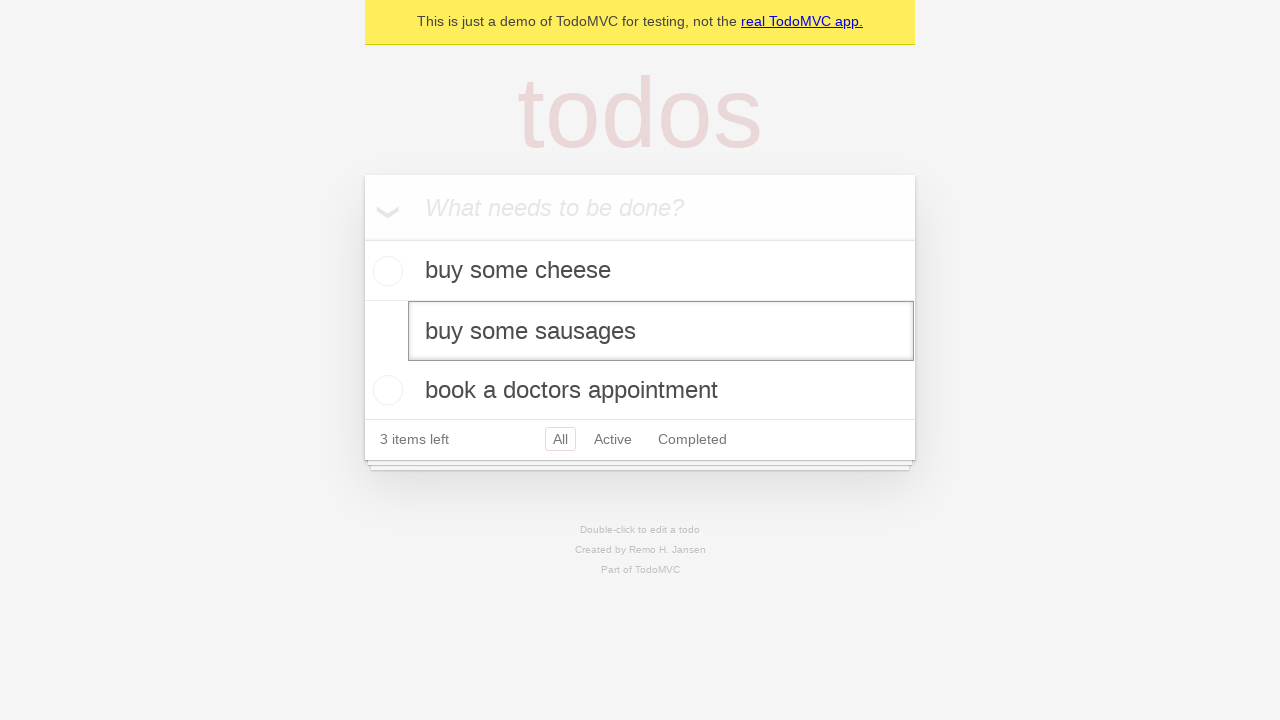

Dispatched blur event on edit textbox to save changes
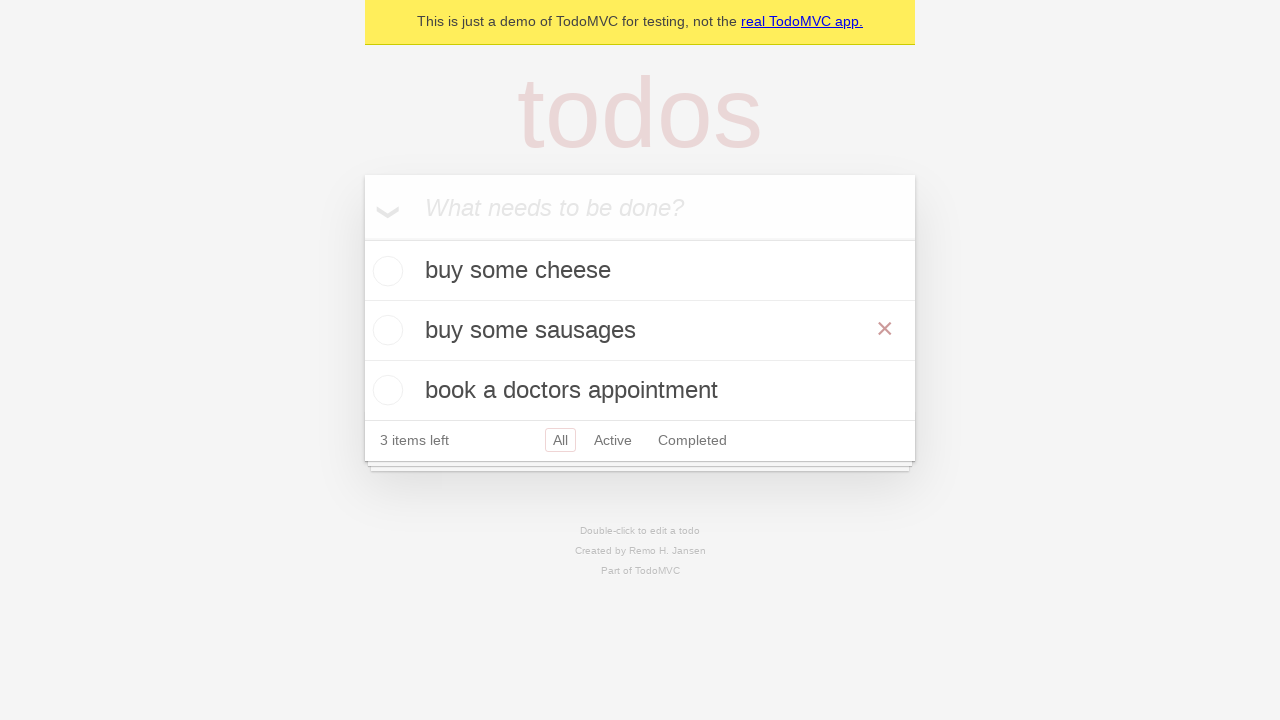

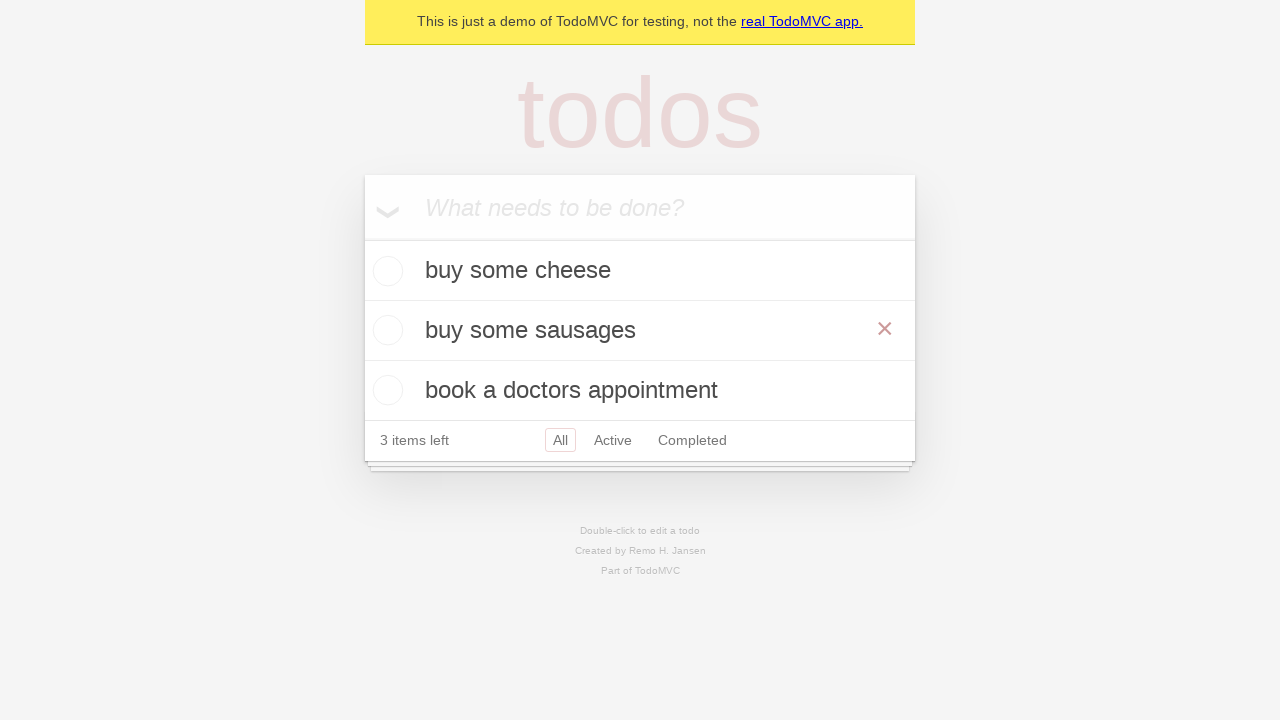